Tests radio button functionality by clicking the female radio button and verifying selection states of different radio buttons

Starting URL: https://ultimateqa.com/simple-html-elements-for-automation

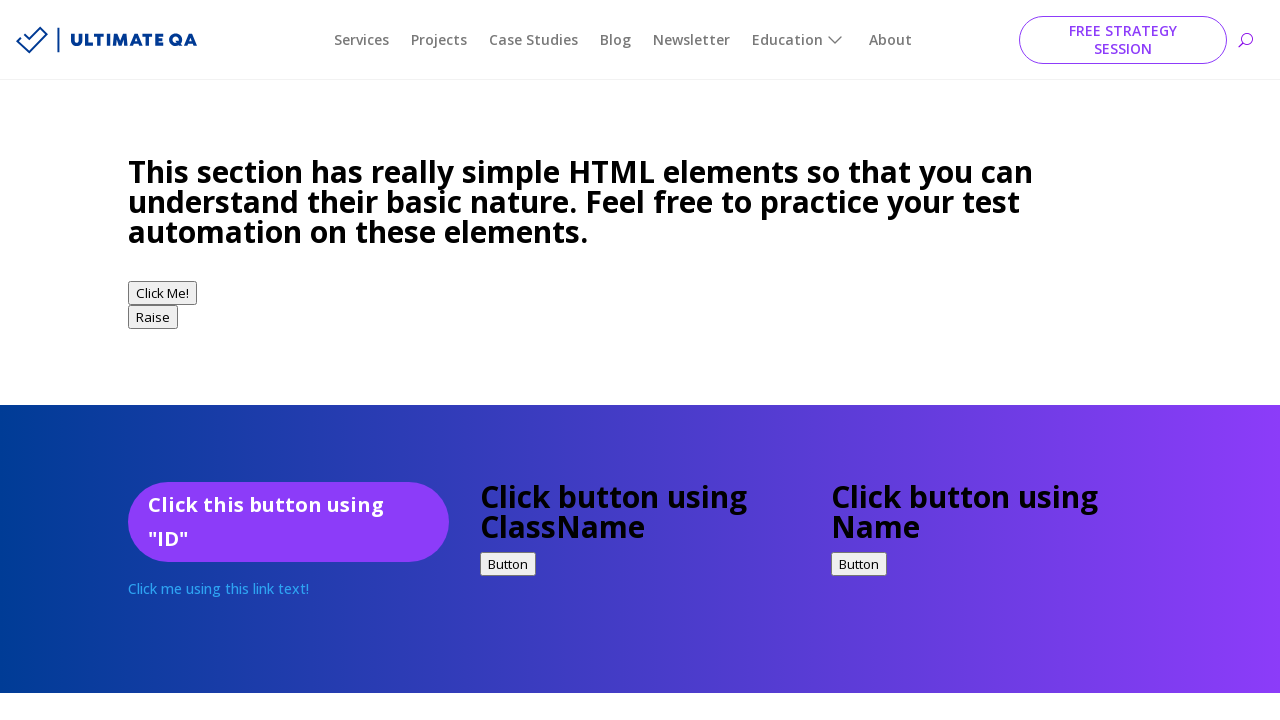

Clicked the female radio button at (140, 360) on input[value='female']
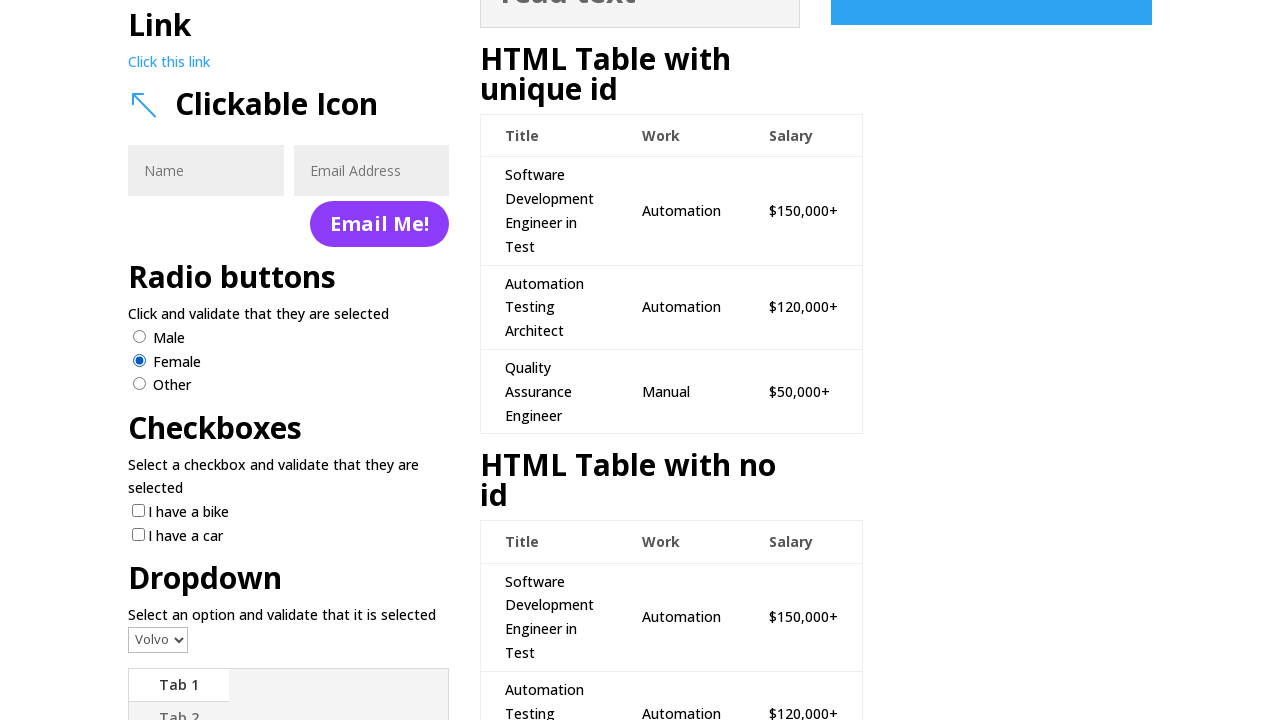

Waited 1000ms for radio button selection to process
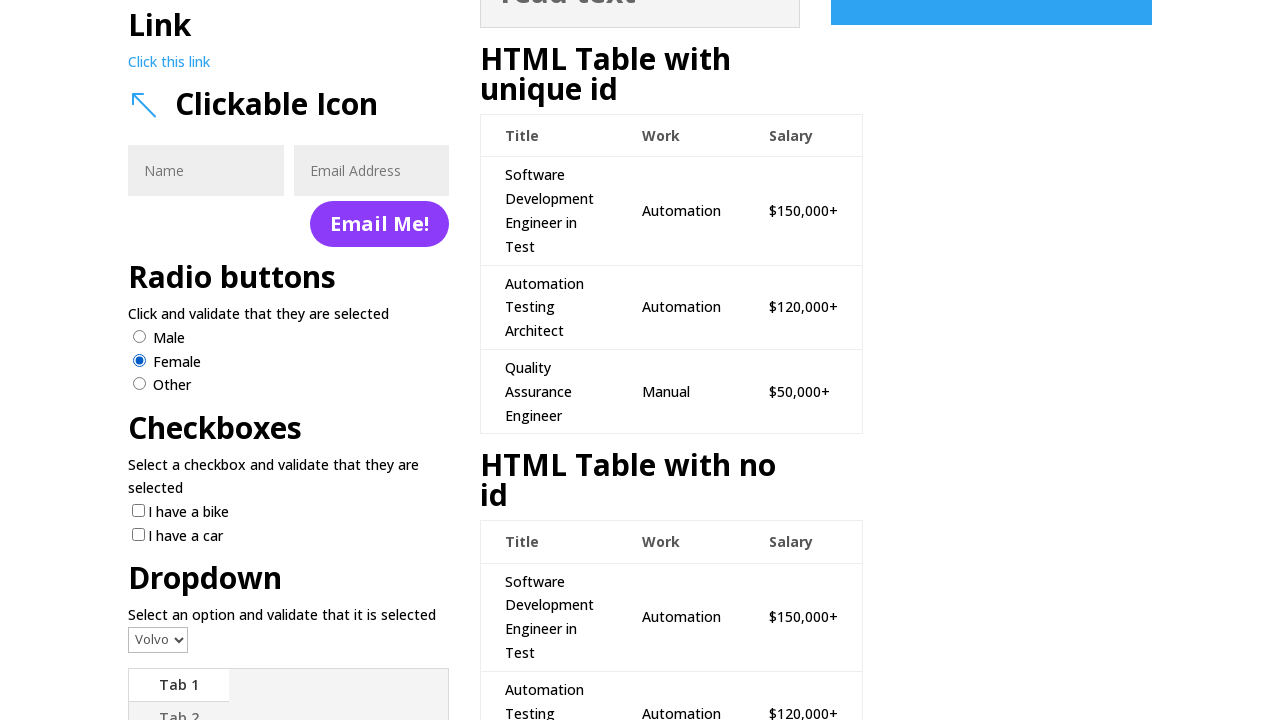

Verified male radio button is visible
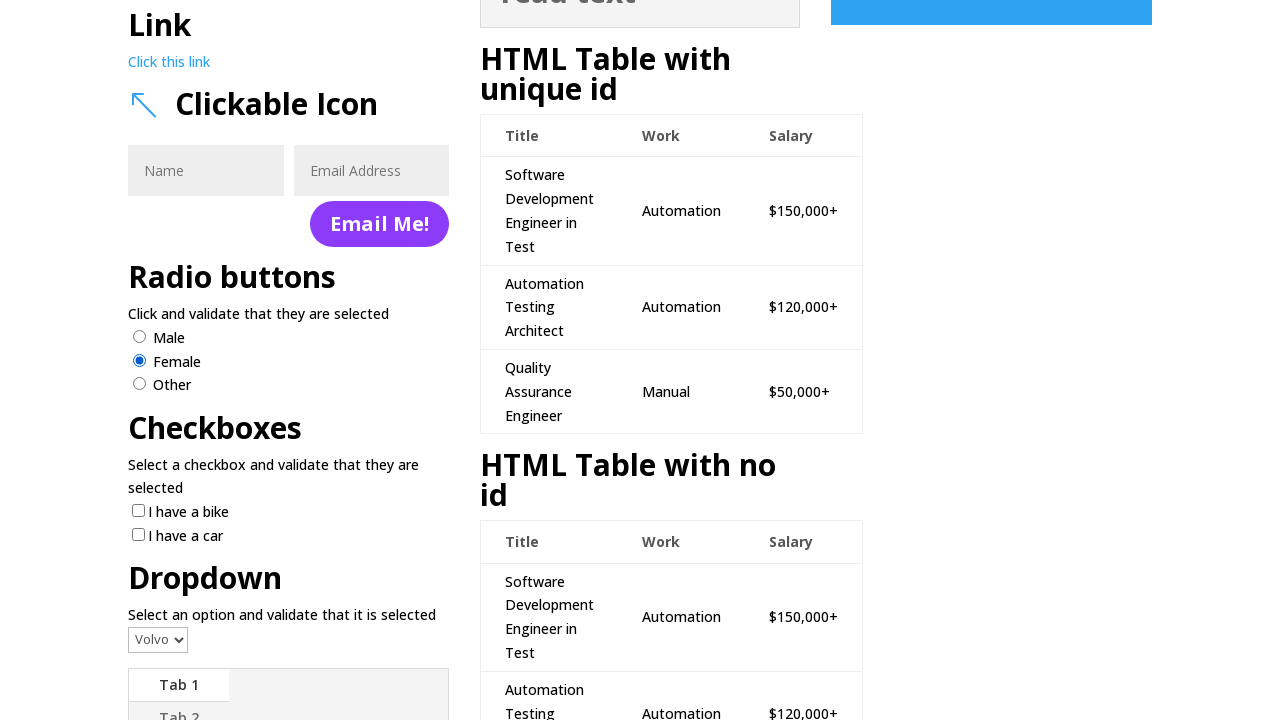

Verified other radio button is visible
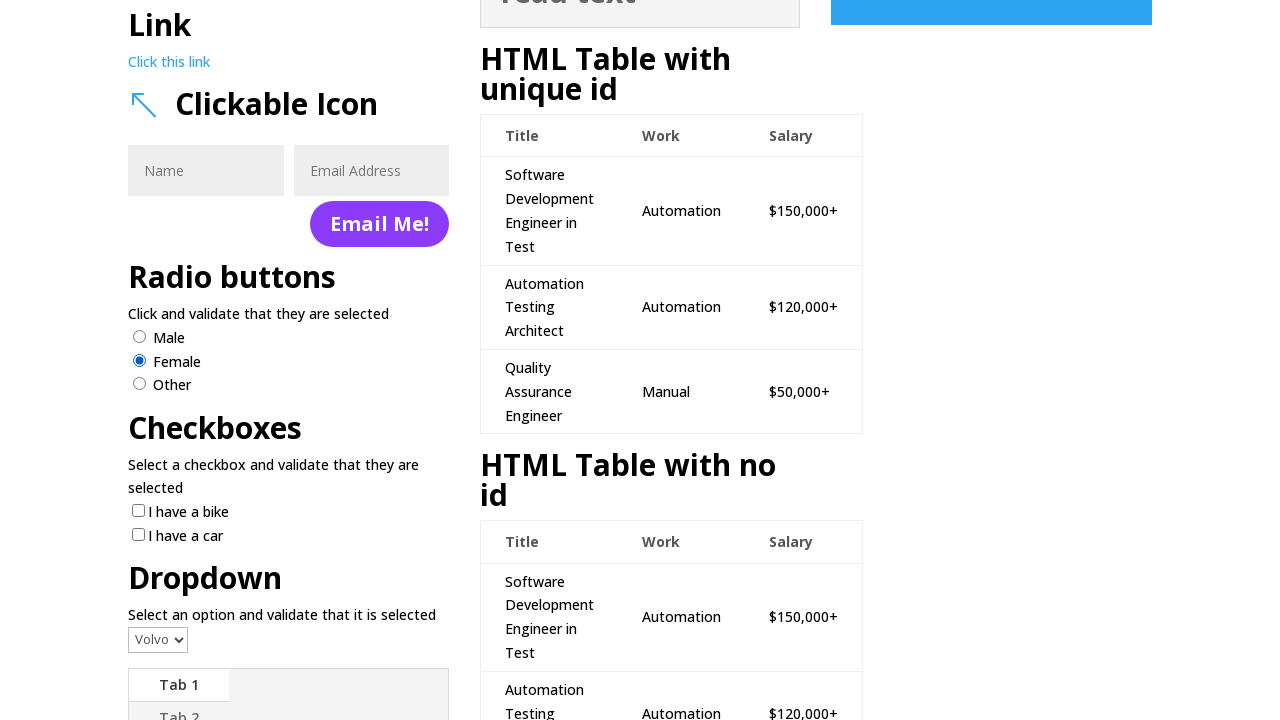

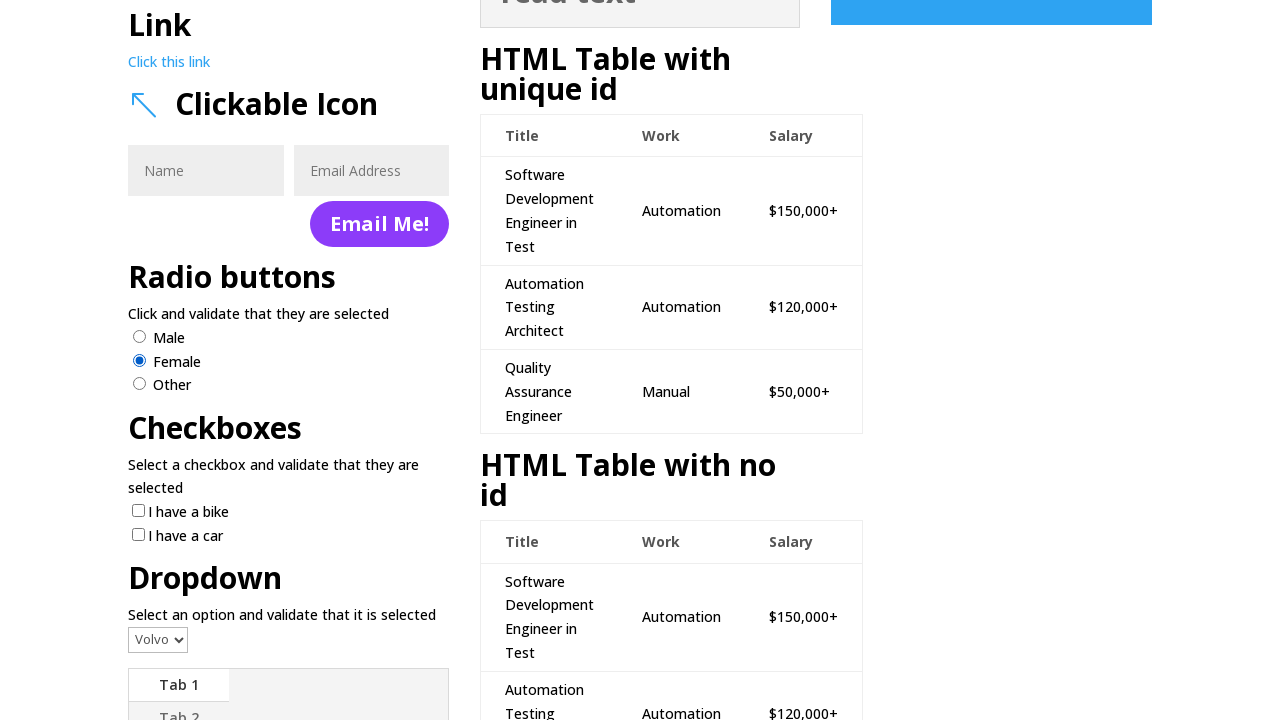